Verifies that the CATEGORIES title text is correctly displayed on the demoblaze homepage

Starting URL: https://www.demoblaze.com/index.html

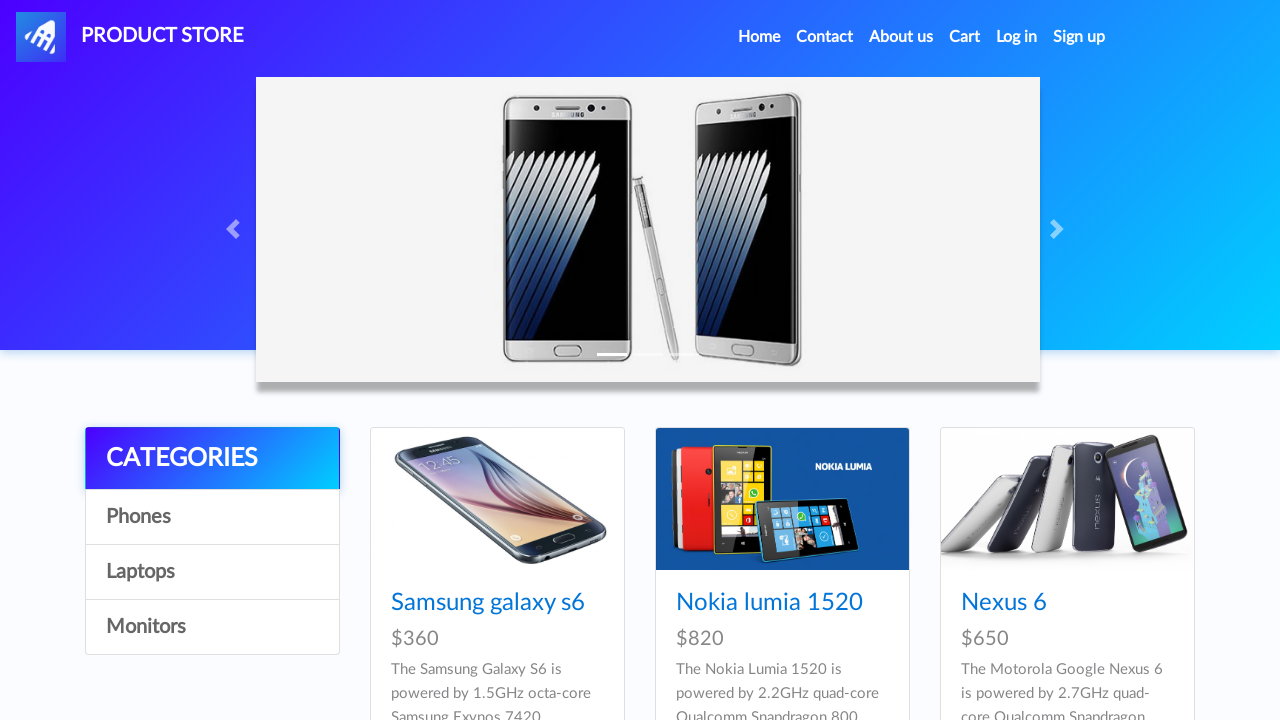

Located CATEGORIES title element
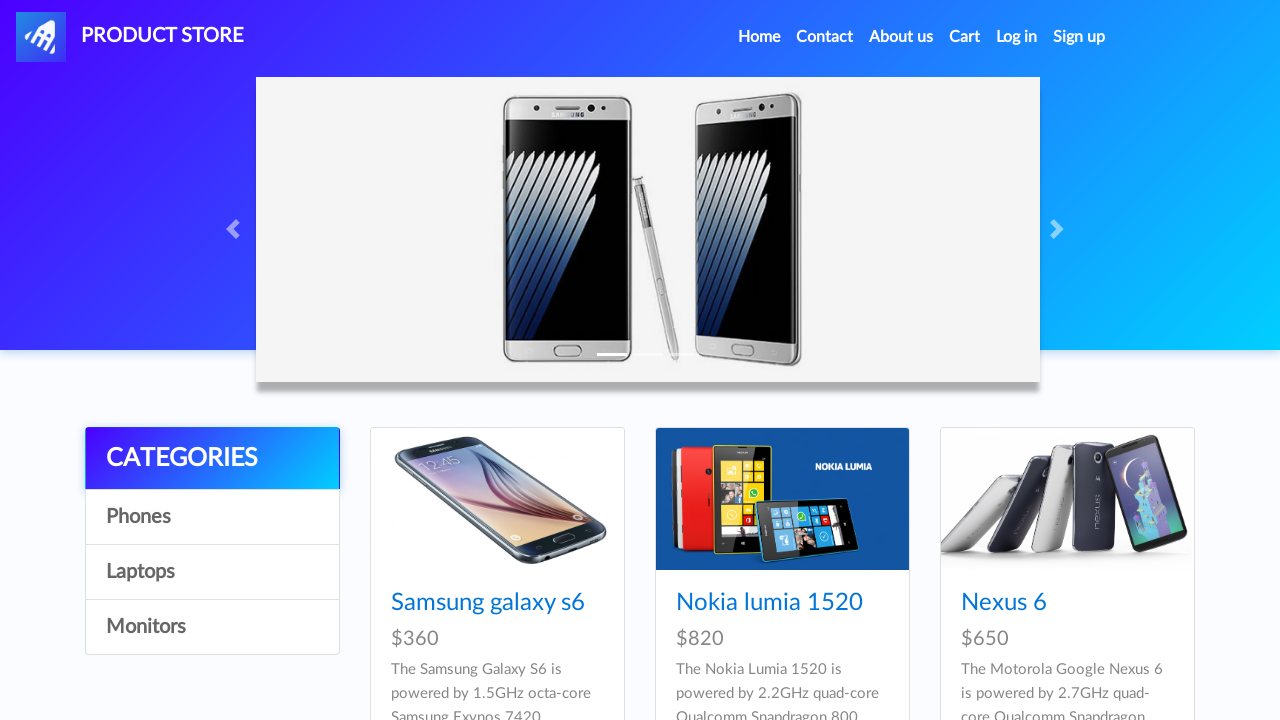

Waited for CATEGORIES title element to become visible
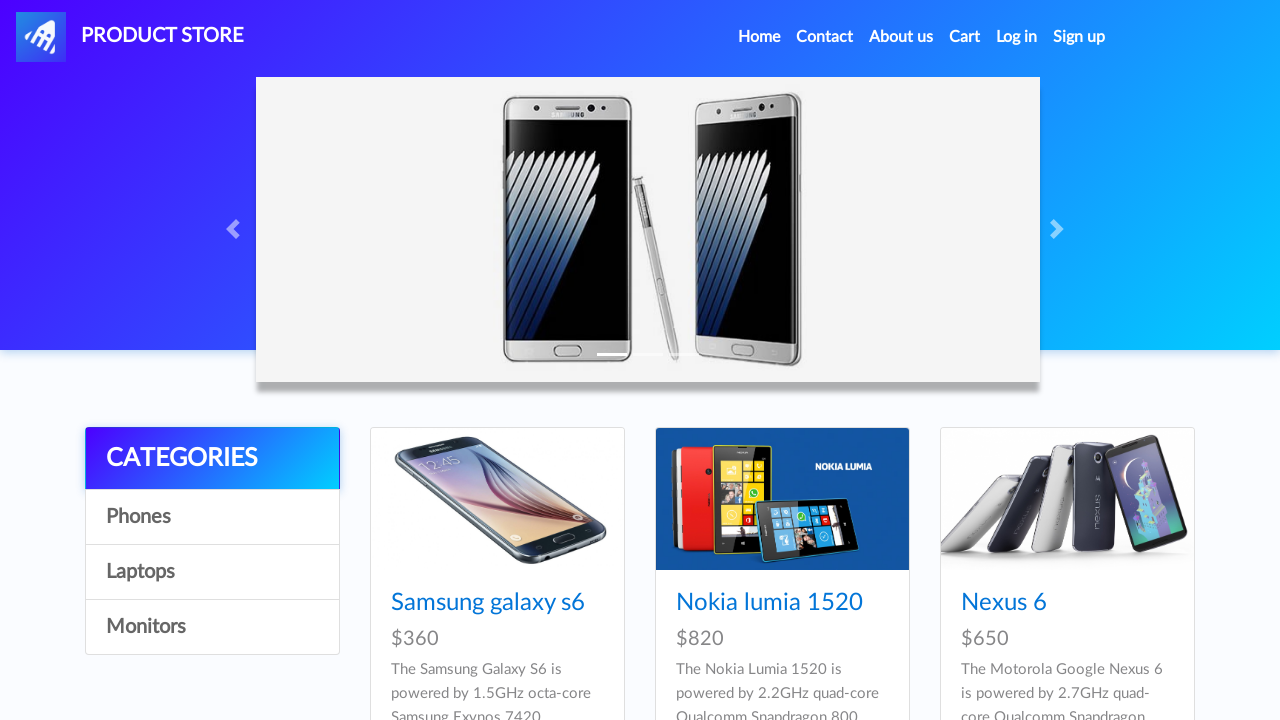

Verified CATEGORIES title text matches expected value
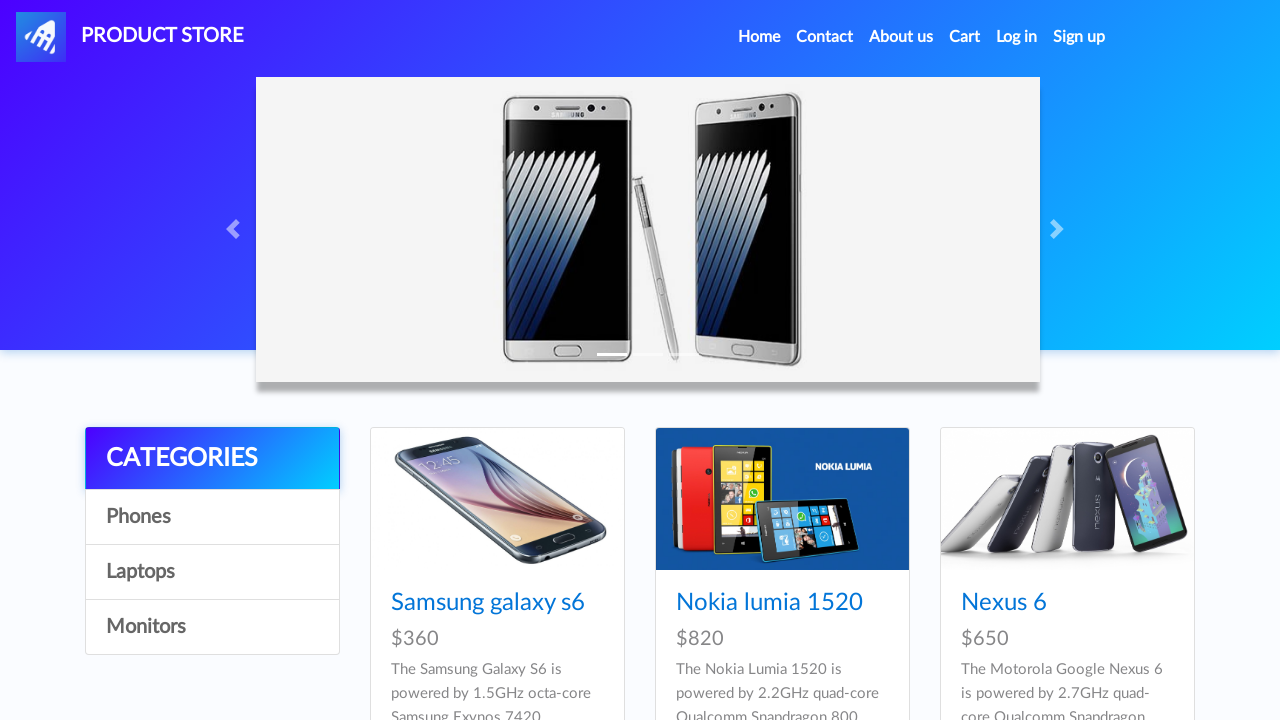

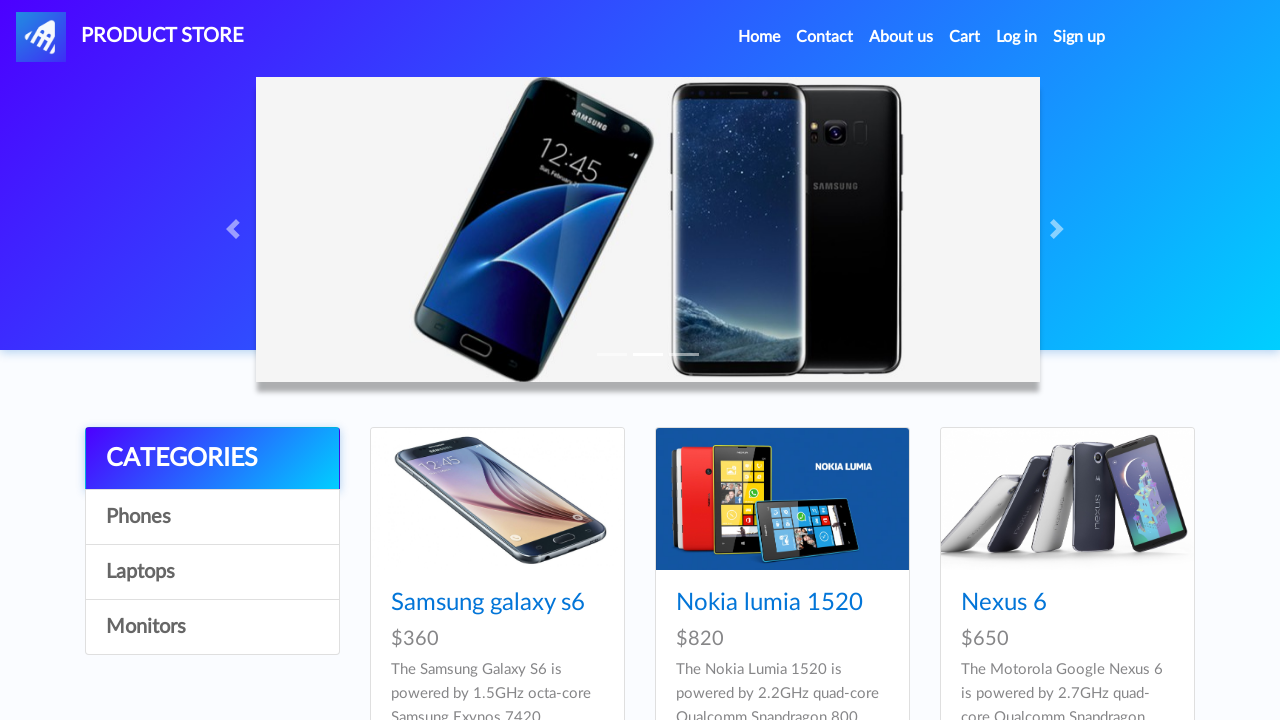